Tests autocomplete functionality by typing a partial country name, selecting a suggestion from the dropdown, and submitting the form

Starting URL: https://testcenter.techproeducation.com/index.php?page=autocomplete

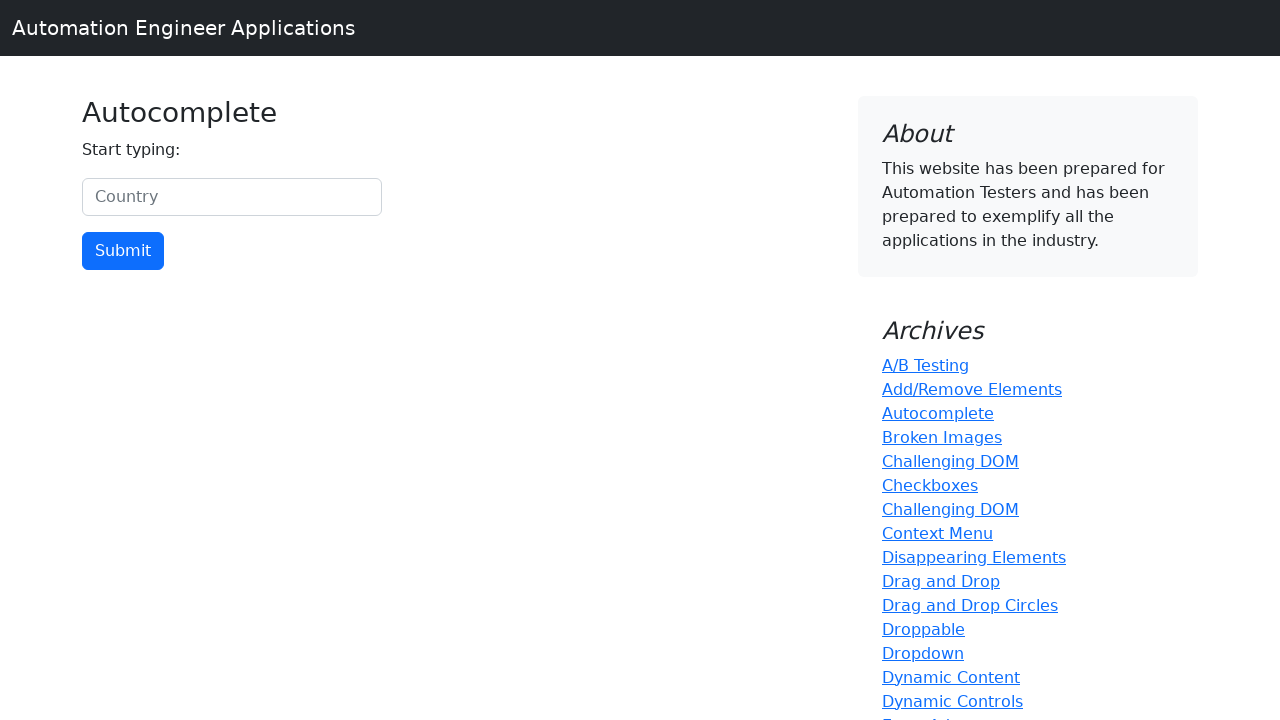

Typed 'uni' in the country search box to trigger autocomplete on #myCountry
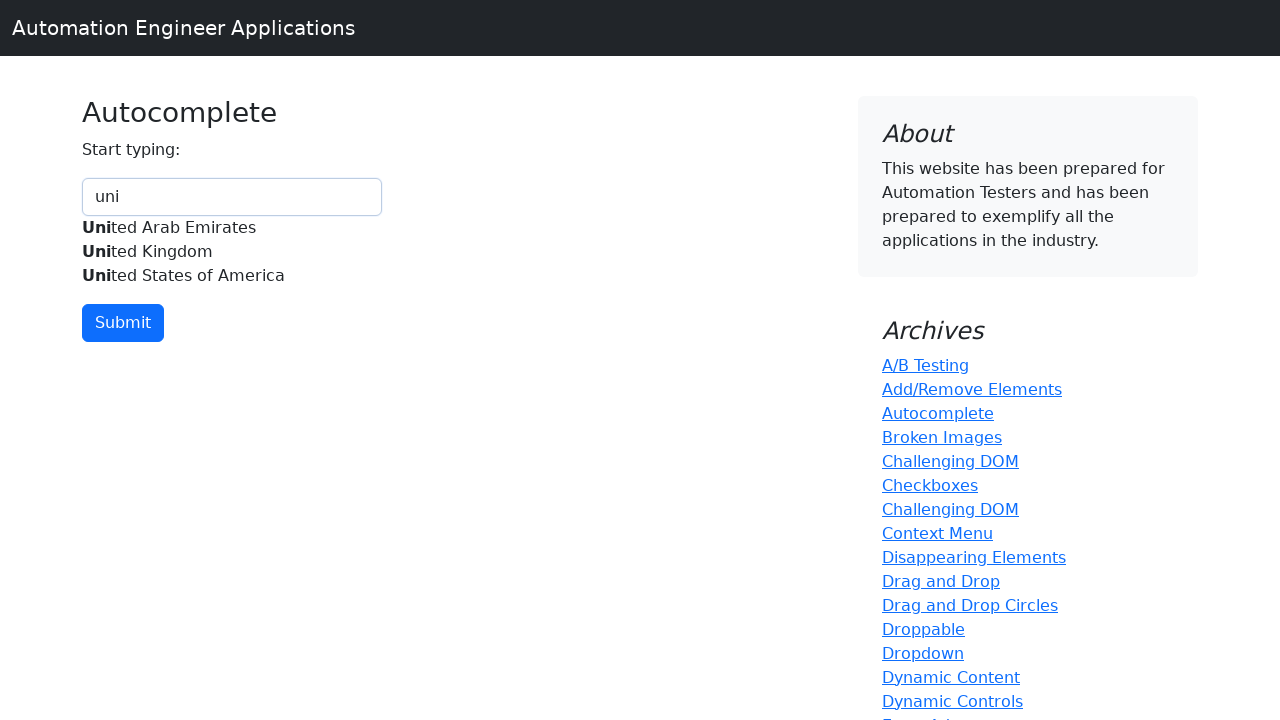

Waited 1 second for autocomplete suggestions to load
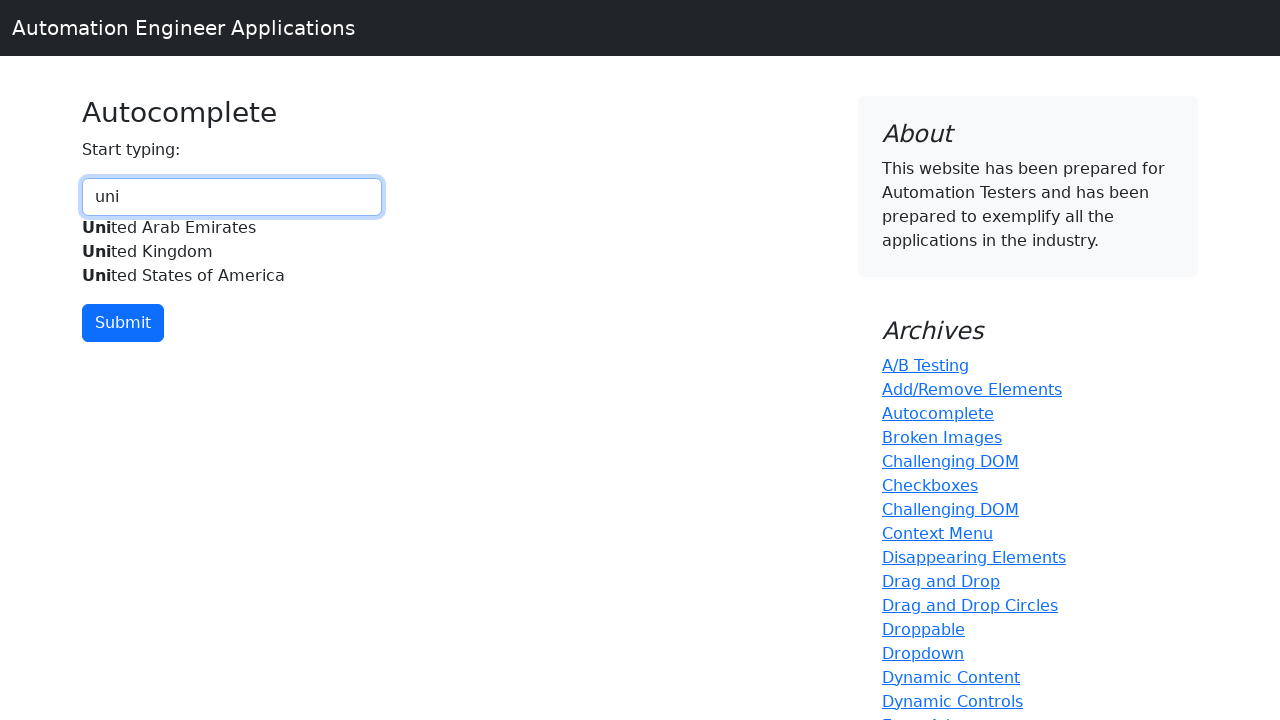

Selected 'United Kingdom' from the autocomplete dropdown at (232, 252) on xpath=//div[@id='myCountryautocomplete-list']//div[.='United Kingdom']
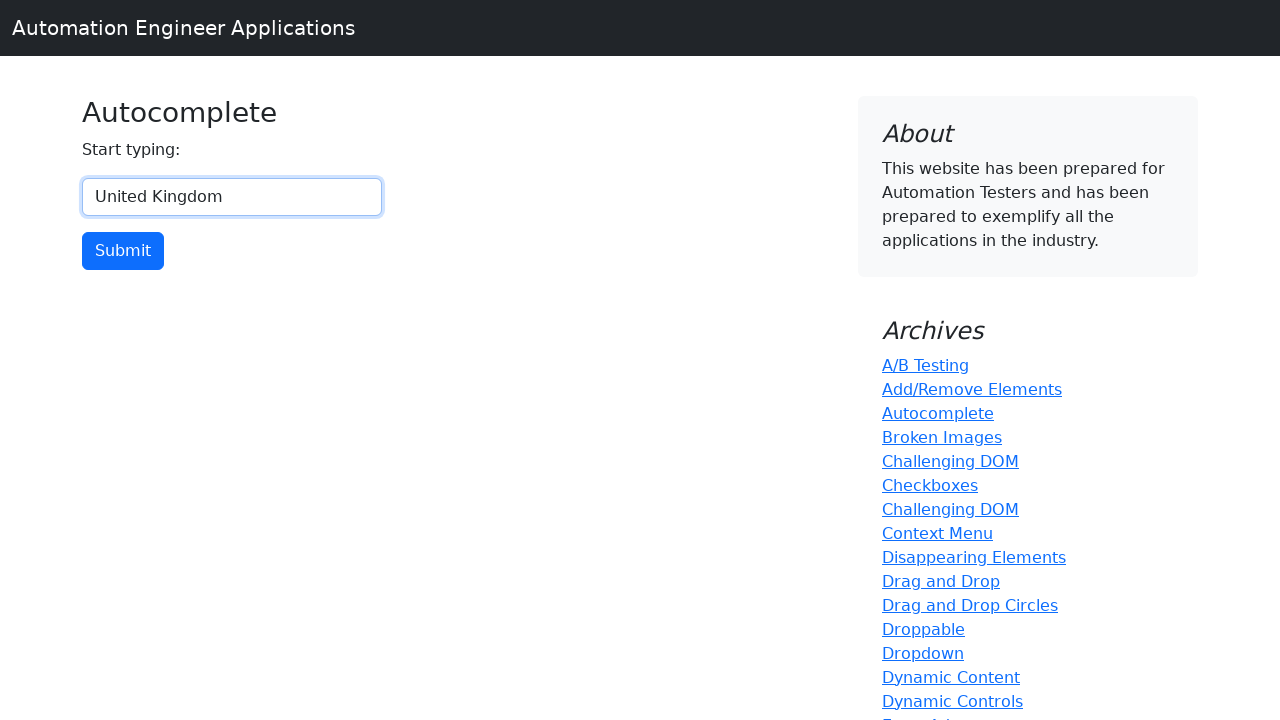

Clicked the submit button to submit the form at (123, 251) on xpath=//input[@type='button']
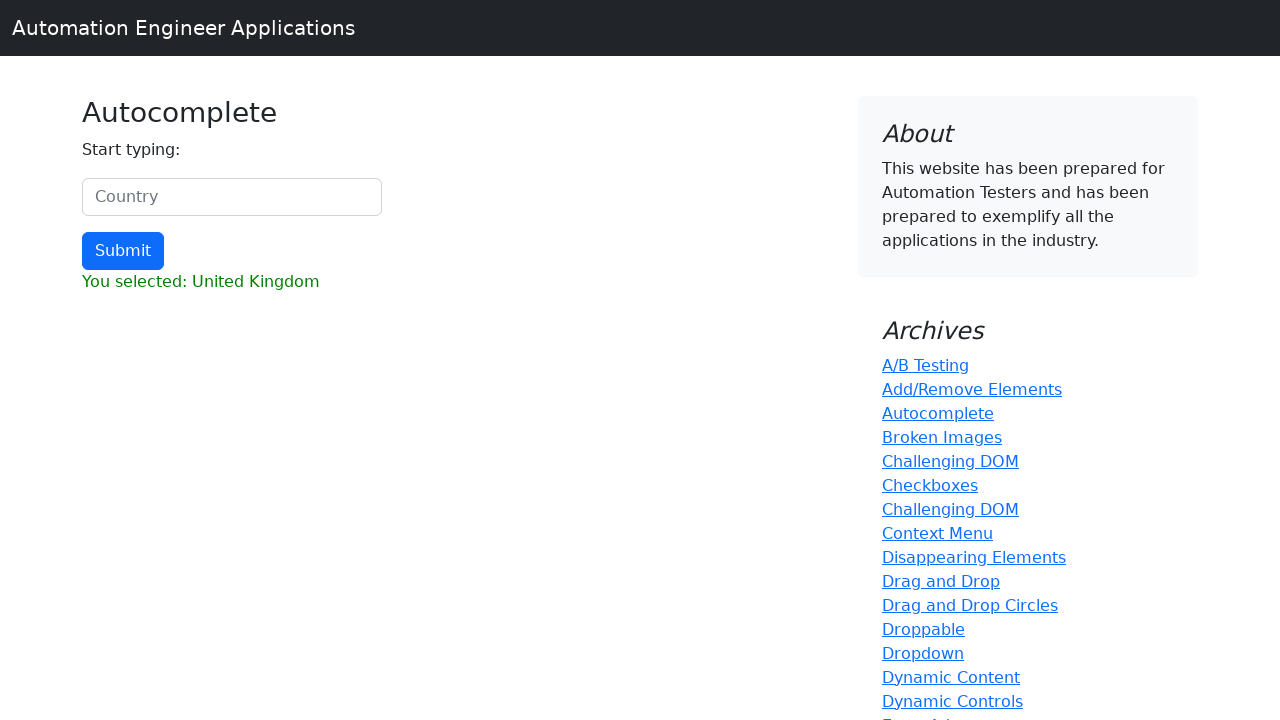

Result element appeared after form submission
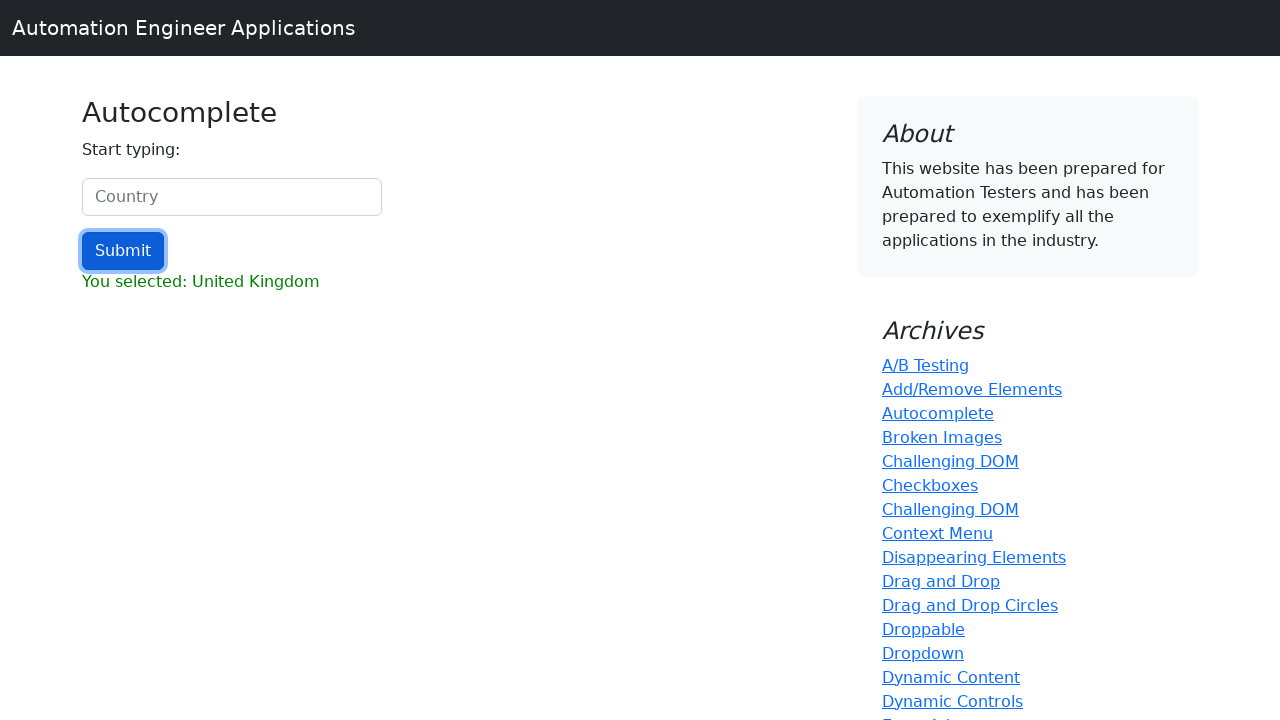

Verified that result contains 'United Kingdom'
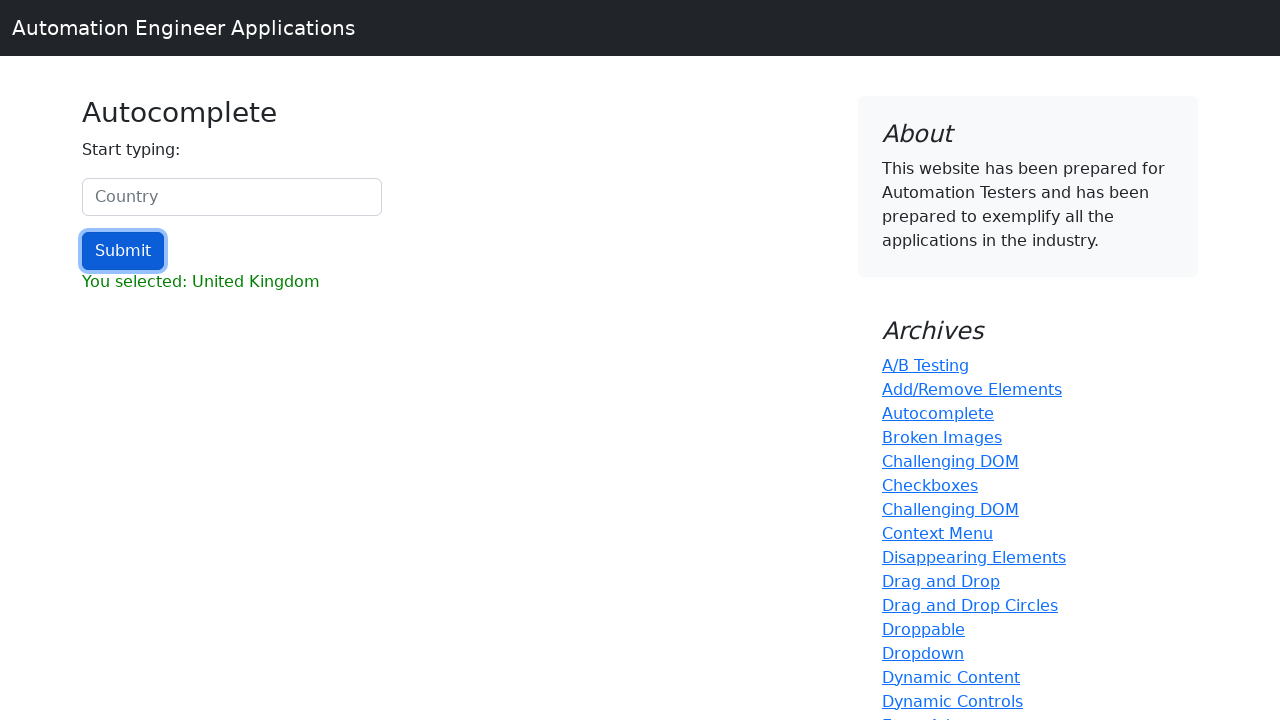

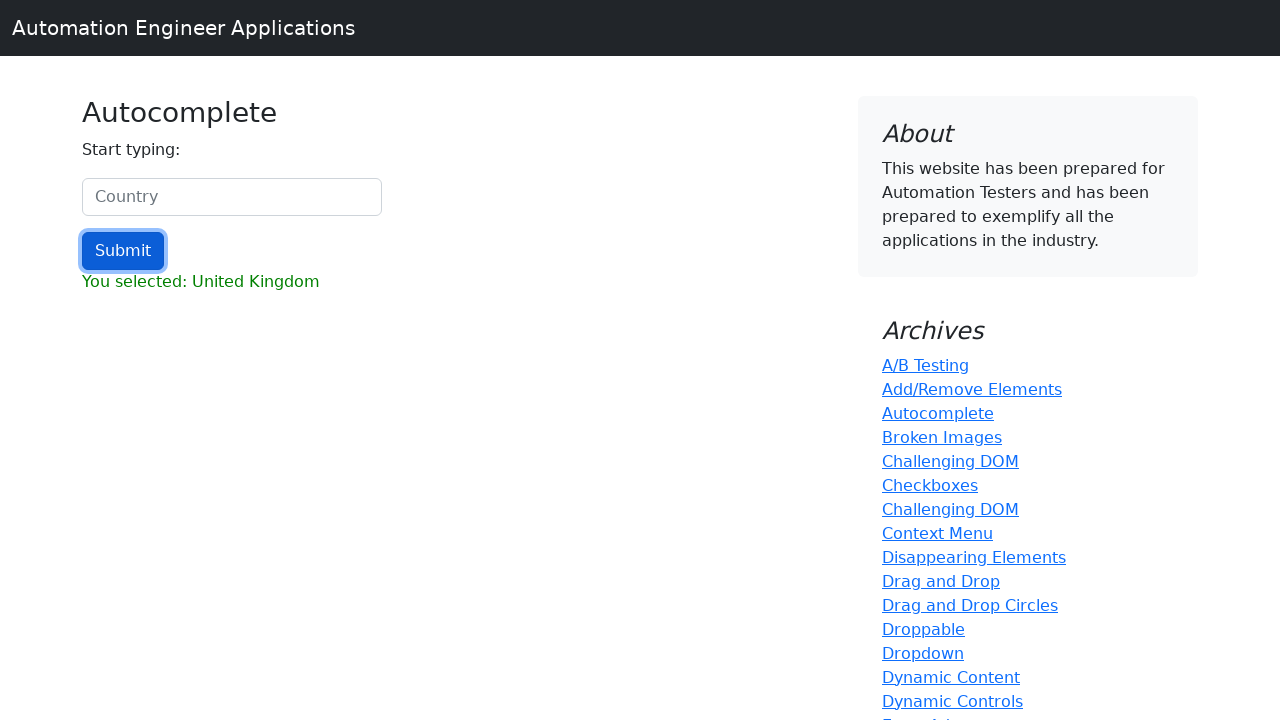